Hovers over the first user figure and clicks the profile link, verifying it leads to a "Not Found" page

Starting URL: http://the-internet.herokuapp.com/hovers

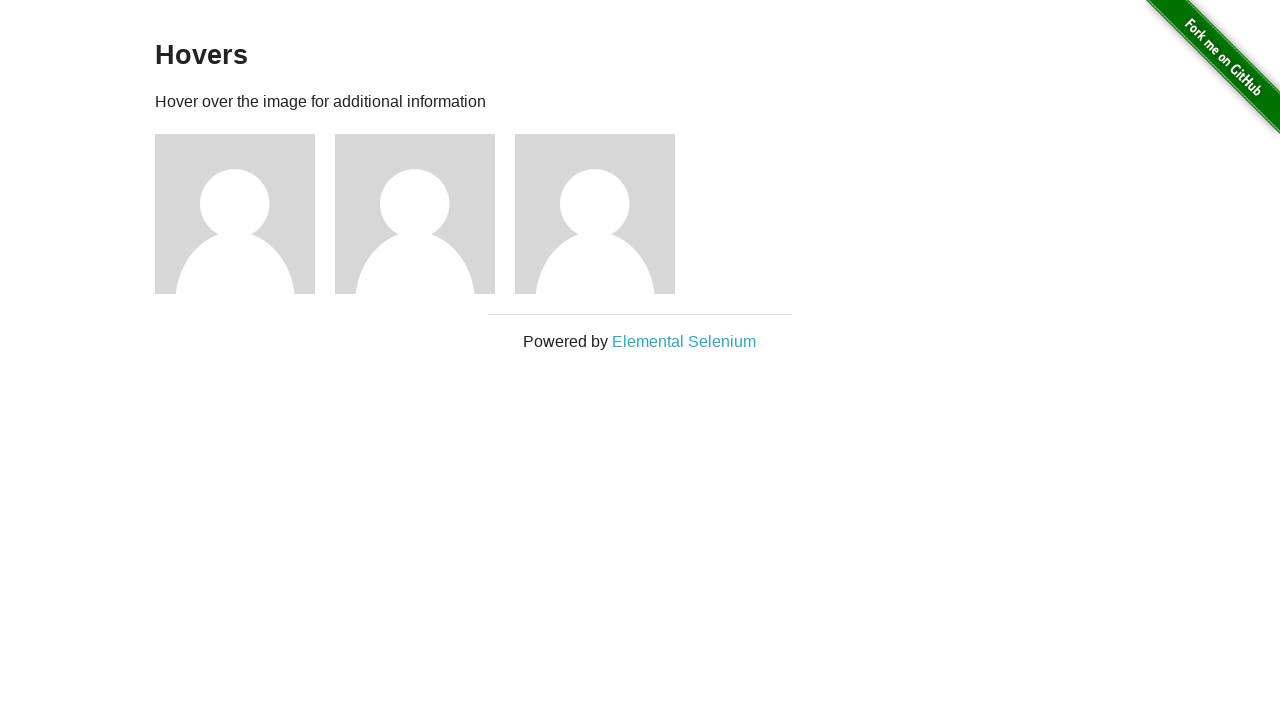

Hovered over the first user figure to reveal profile link at (245, 214) on .figure >> nth=0
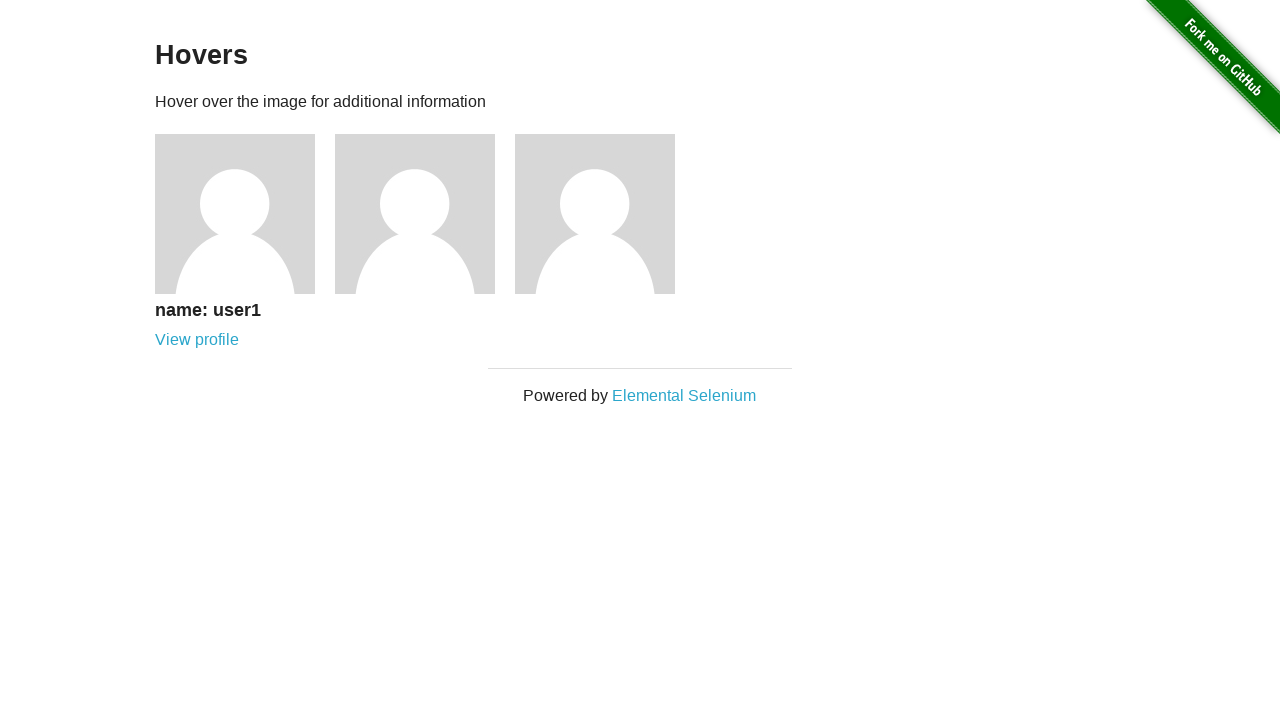

Clicked on the user profile link at (197, 340) on xpath=//div[@class='figure'][1]//a
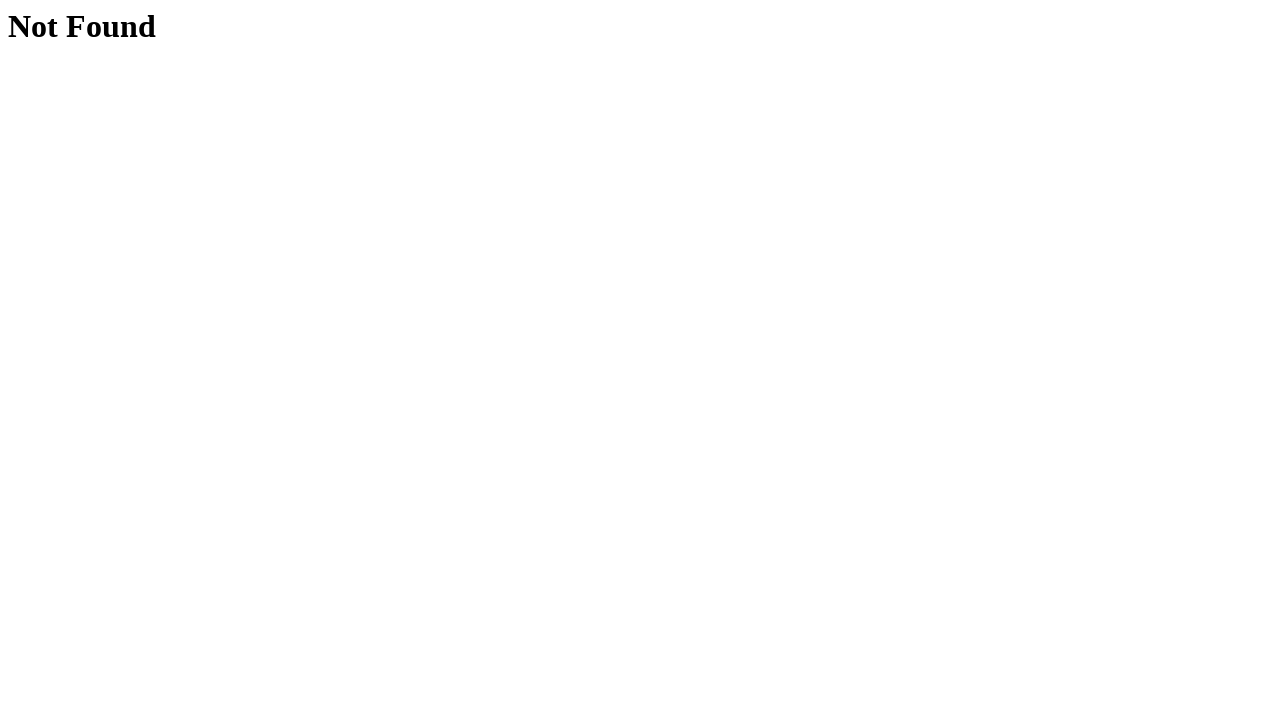

Retrieved body text to verify page content
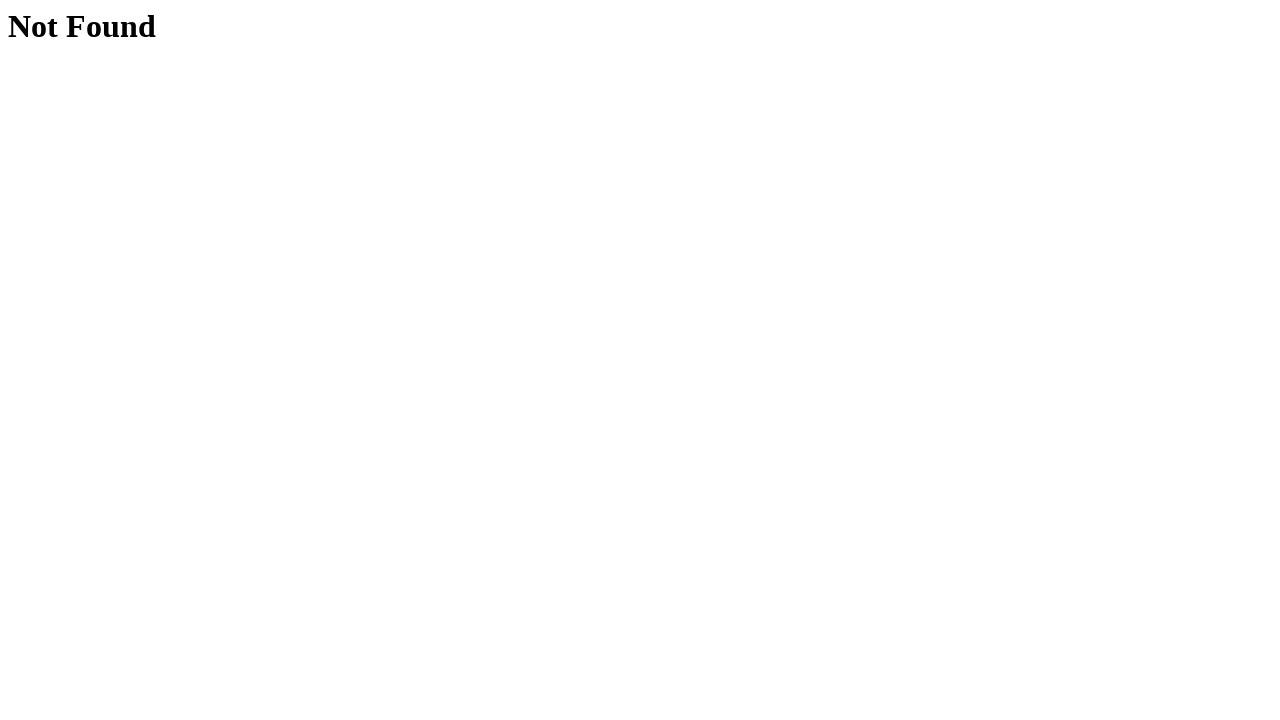

Verified that 'Not Found' message is displayed on the page
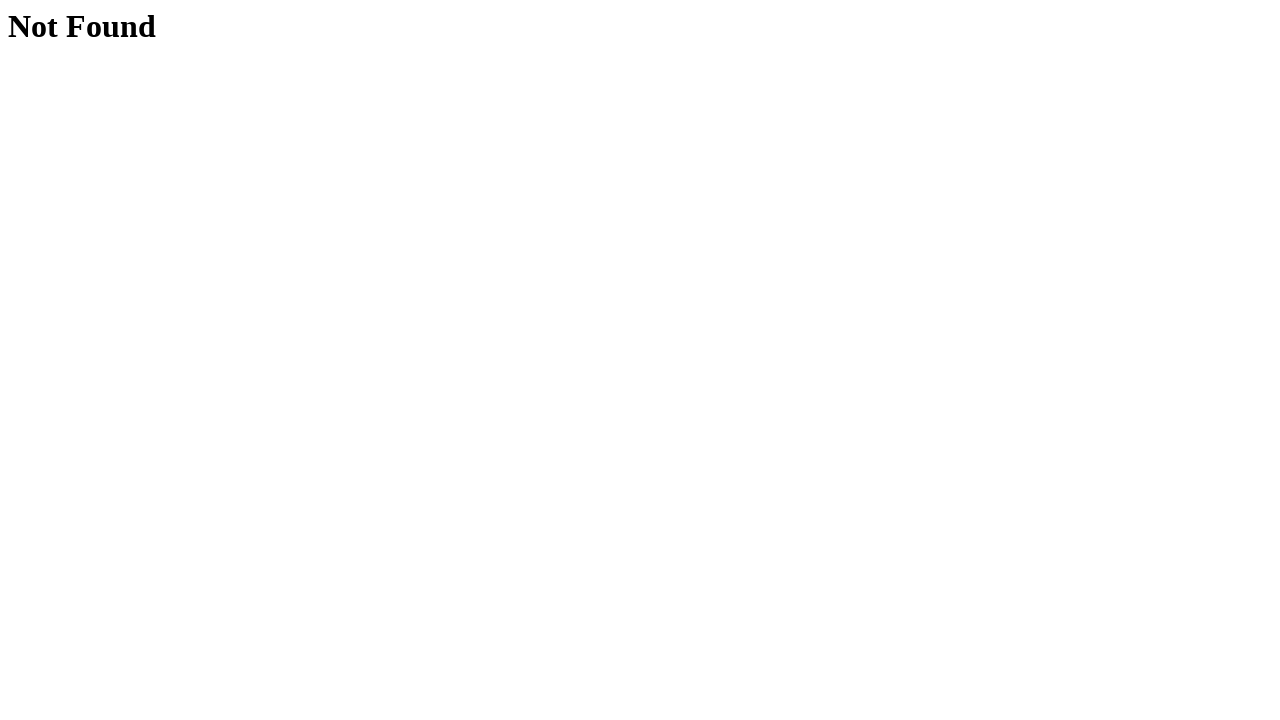

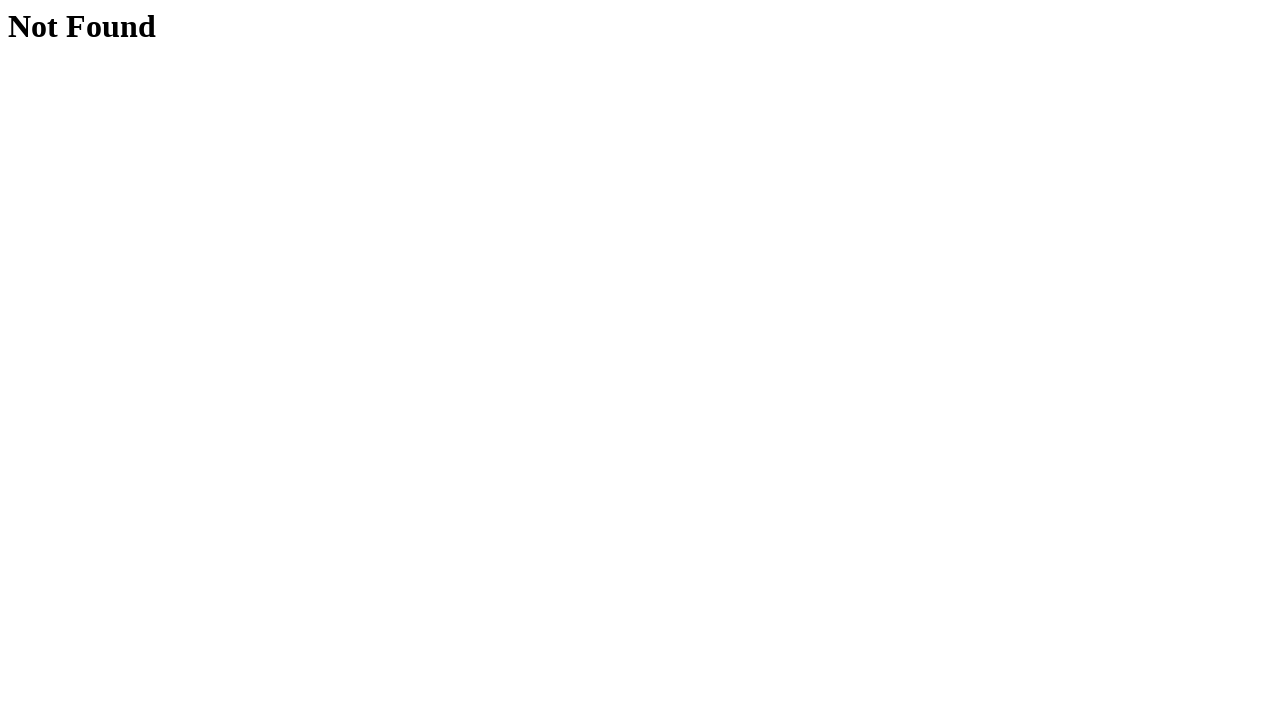